Tests the phone price filter for products under 10 million VND by navigating to the phone category and selecting the "under 10 million" price filter option.

Starting URL: https://24hstore.vn

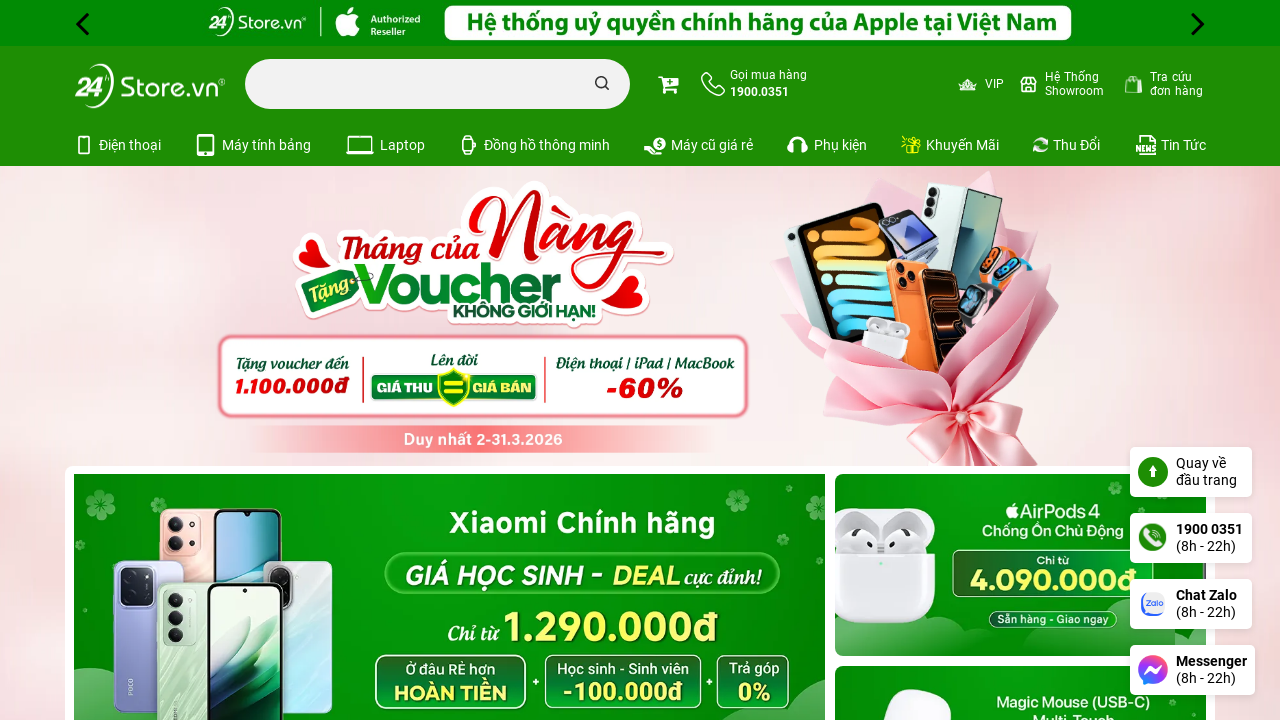

Clicked on 'Điện thoại' (Phone) category at (130, 145) on xpath=//span[contains(text(),'Điện thoại')]
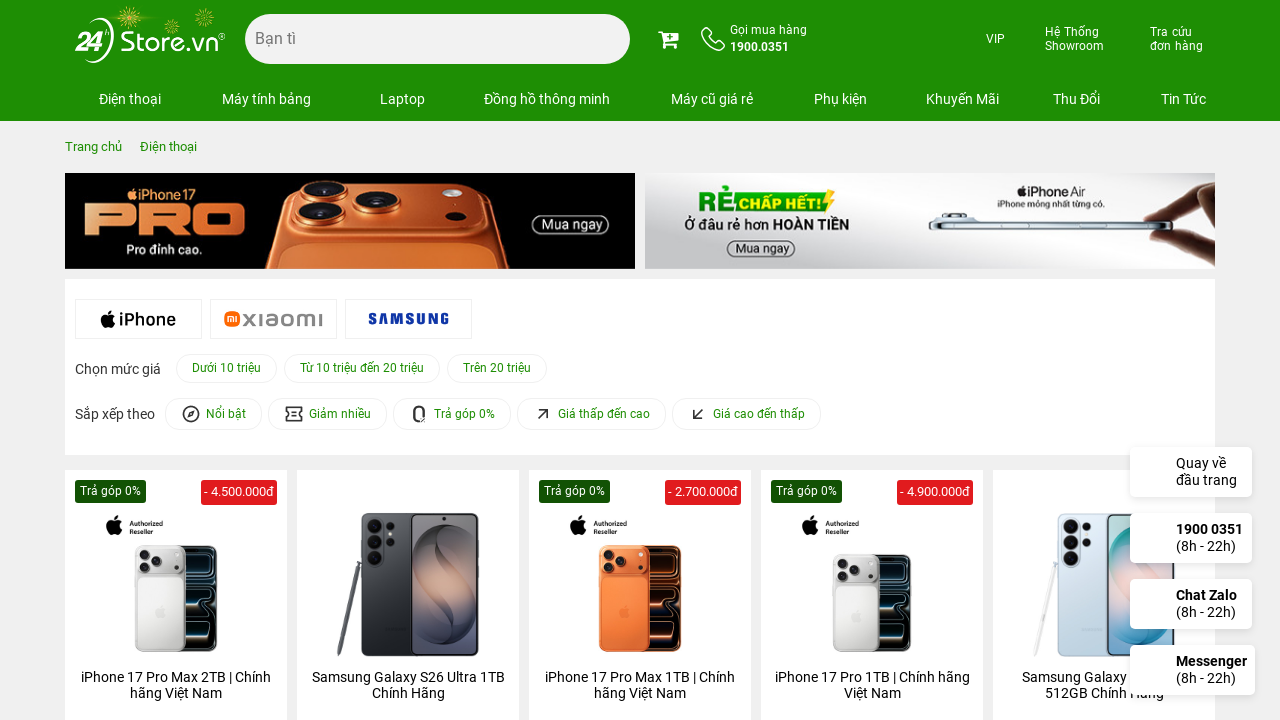

Waited for page to load (networkidle)
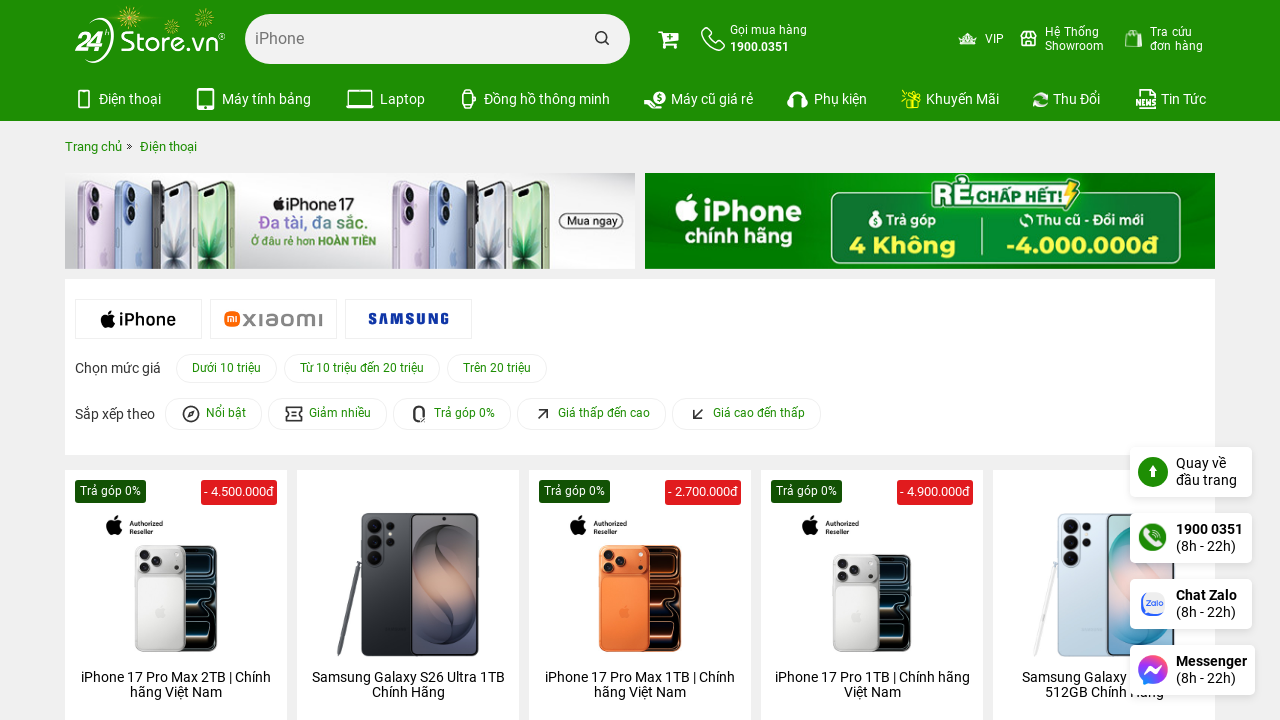

Clicked on 'Dưới 10 triệu' (Under 10 million) price filter at (226, 368) on xpath=//a[contains(text(),'Dưới 10 triệu')]
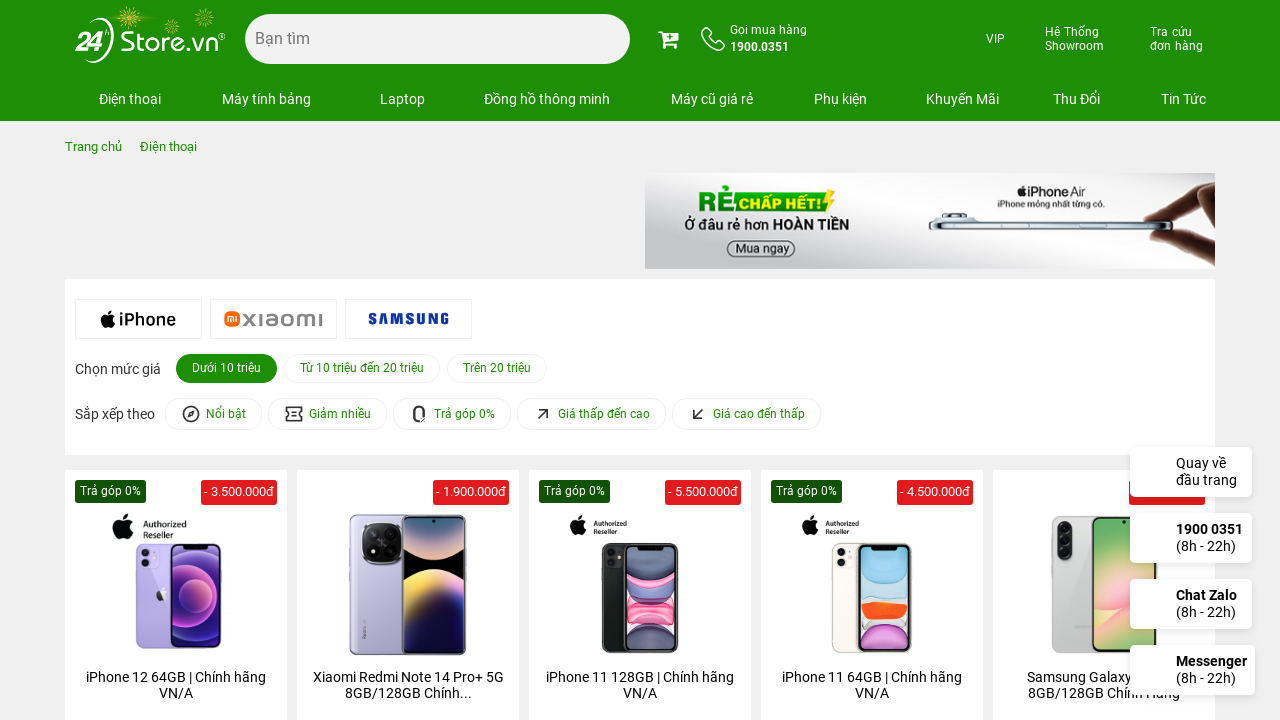

Filtered products loaded successfully
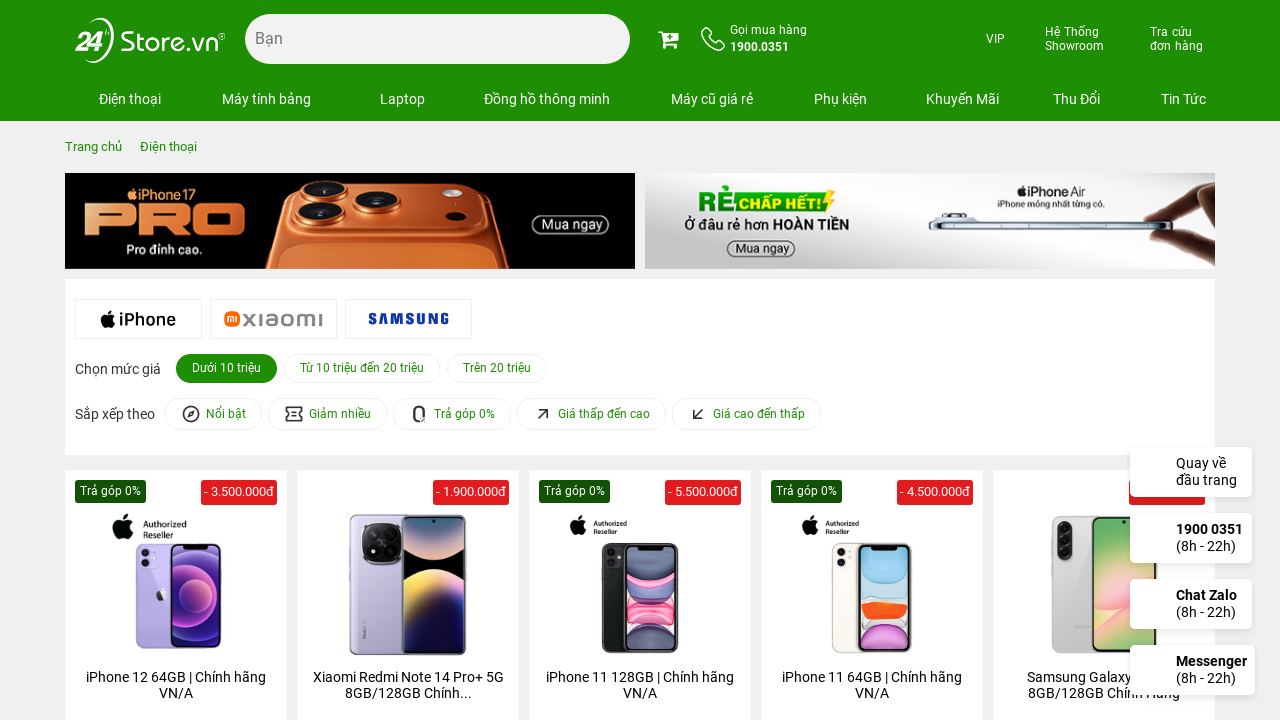

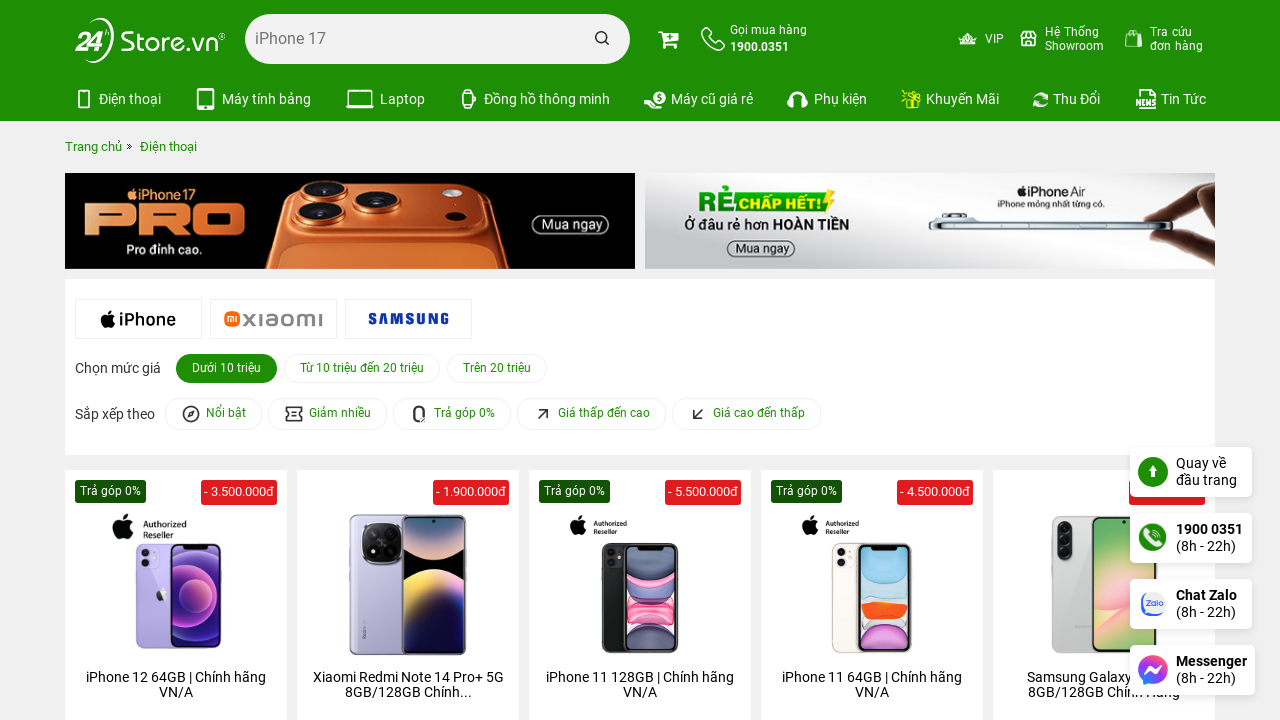